Tests static dropdown selection and passenger count selection on a travel booking practice page by selecting currency options and increasing adult passenger count

Starting URL: https://rahulshettyacademy.com/dropdownsPractise/

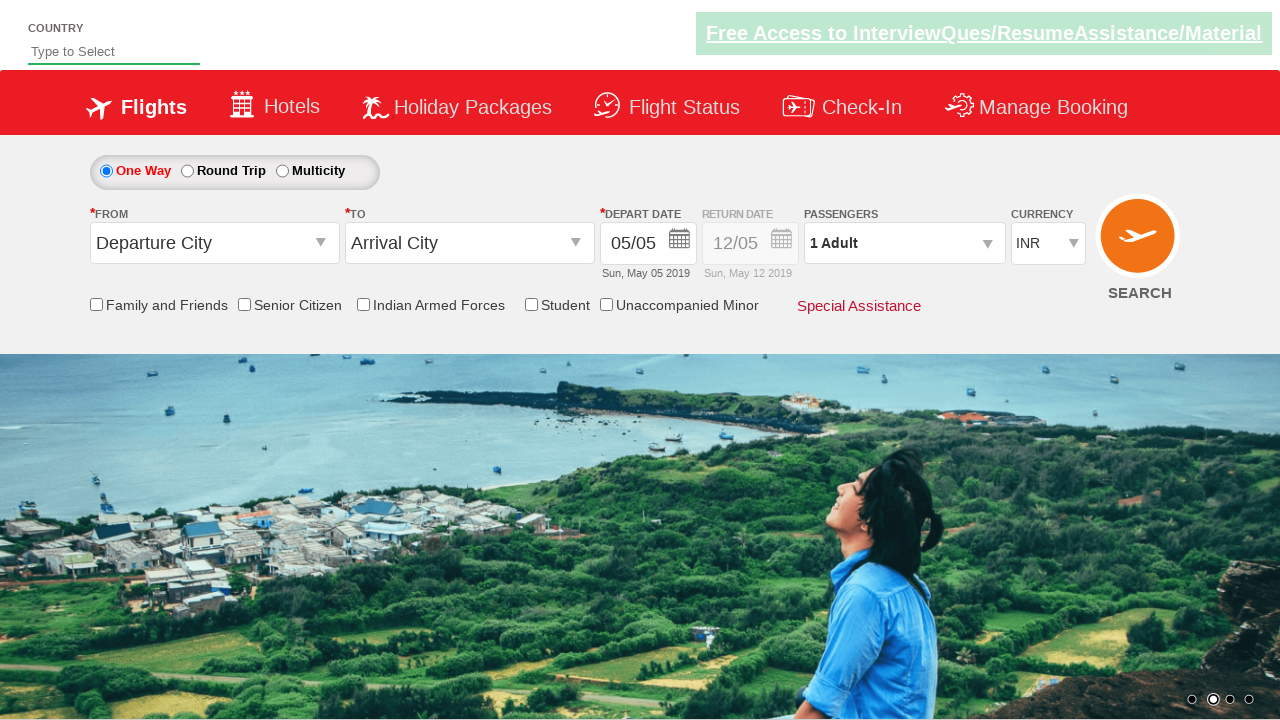

Selected USD option from currency dropdown by index on #ctl00_mainContent_DropDownListCurrency
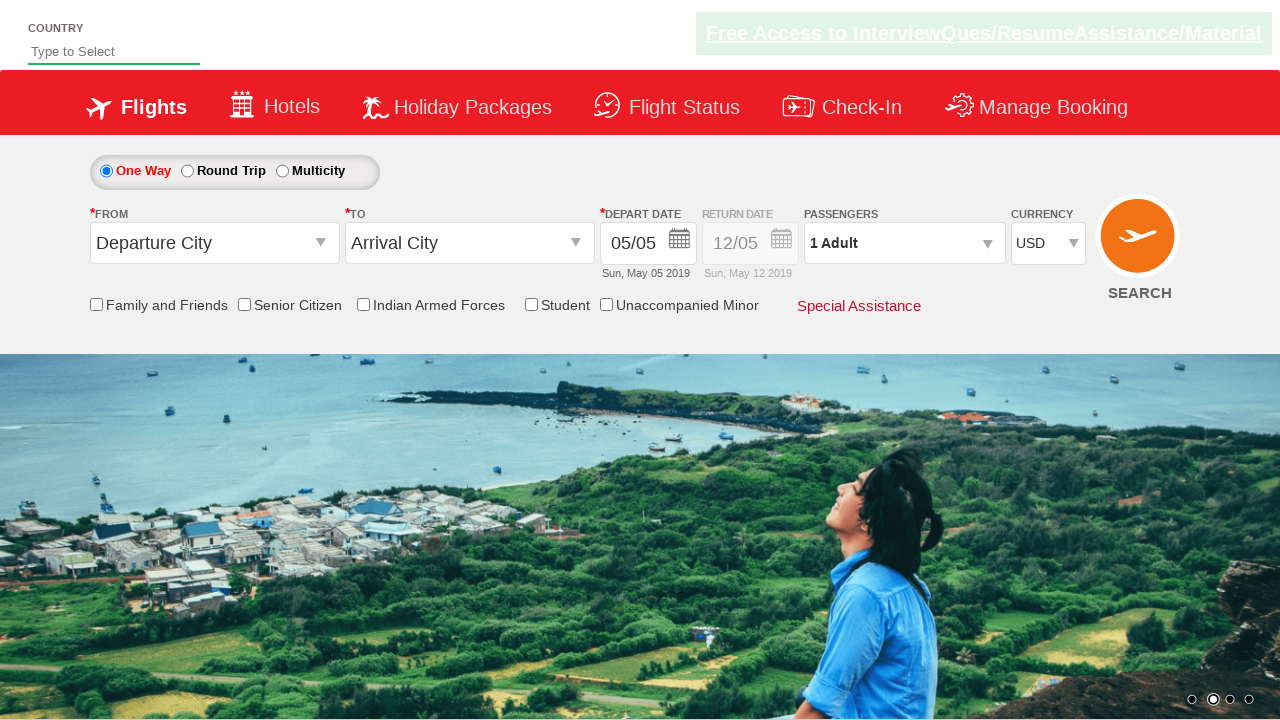

Selected INR option from currency dropdown by value on #ctl00_mainContent_DropDownListCurrency
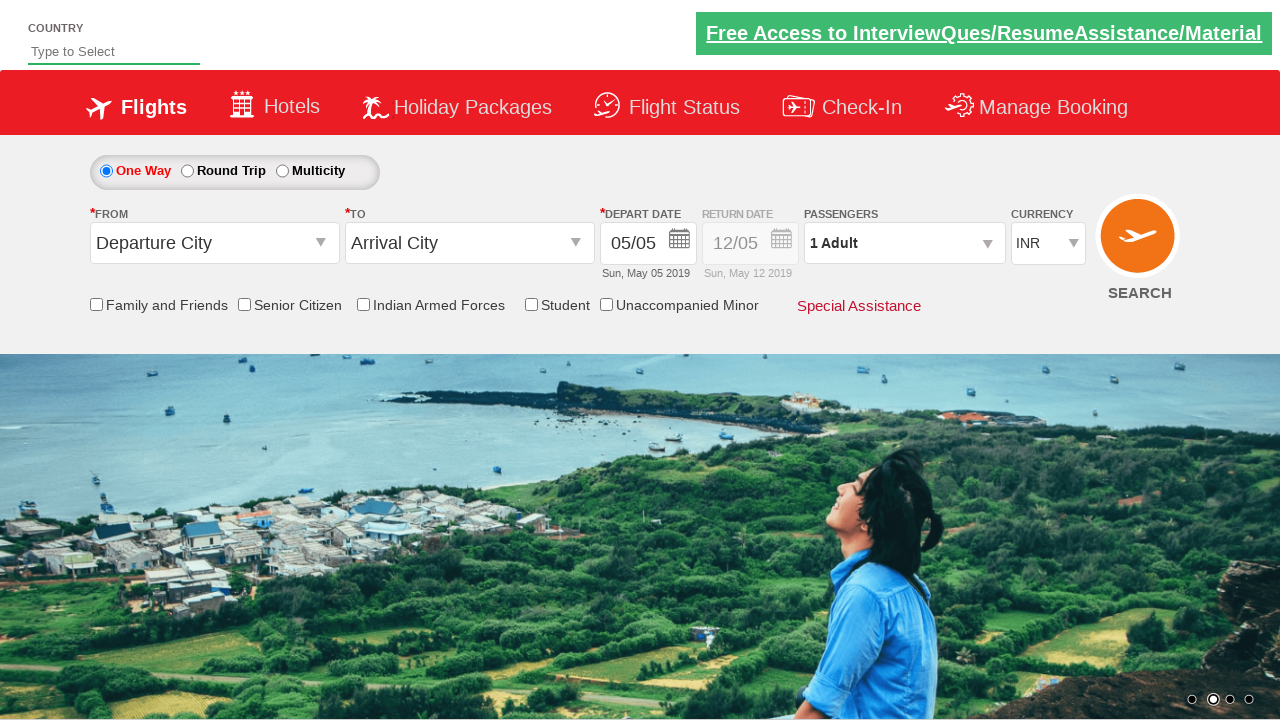

Clicked passenger info div to open passenger selection at (904, 243) on #divpaxinfo
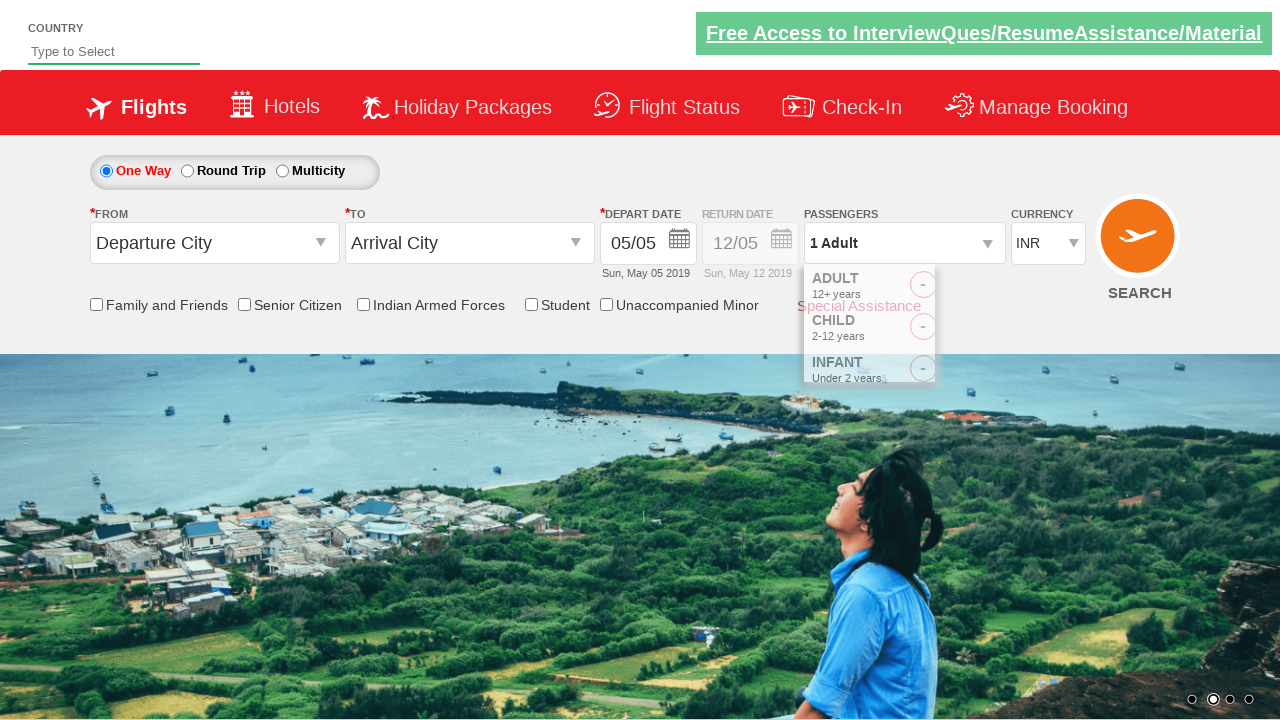

Waited 3 seconds for passenger selection to be visible
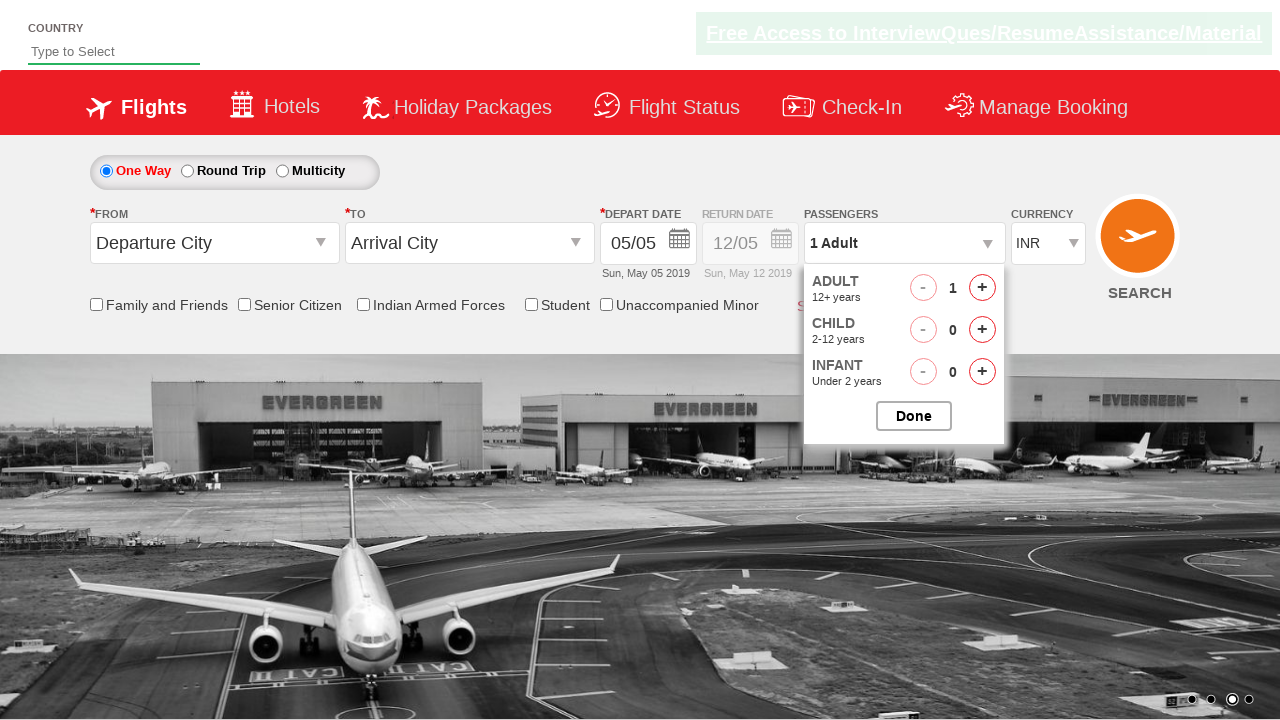

Clicked adult increment button (increment 1 of 3) at (982, 288) on #hrefIncAdt
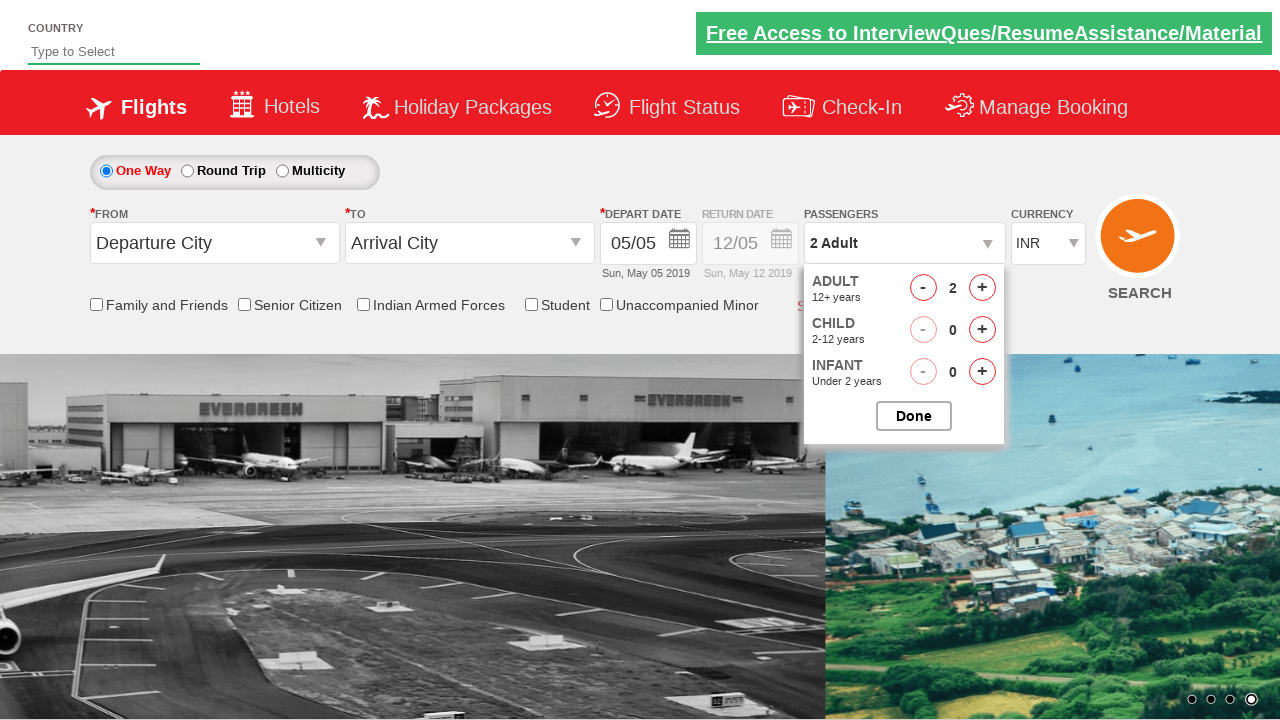

Clicked adult increment button (increment 2 of 3) at (982, 288) on #hrefIncAdt
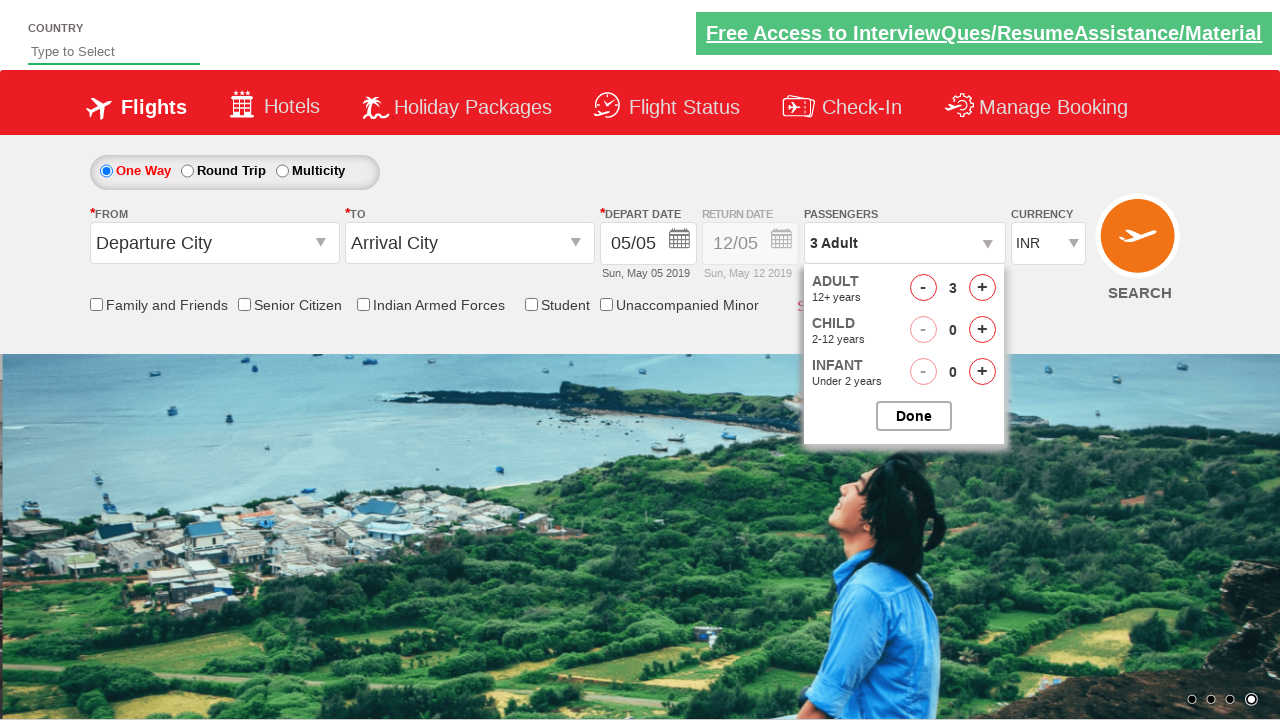

Clicked adult increment button (increment 3 of 3) at (982, 288) on #hrefIncAdt
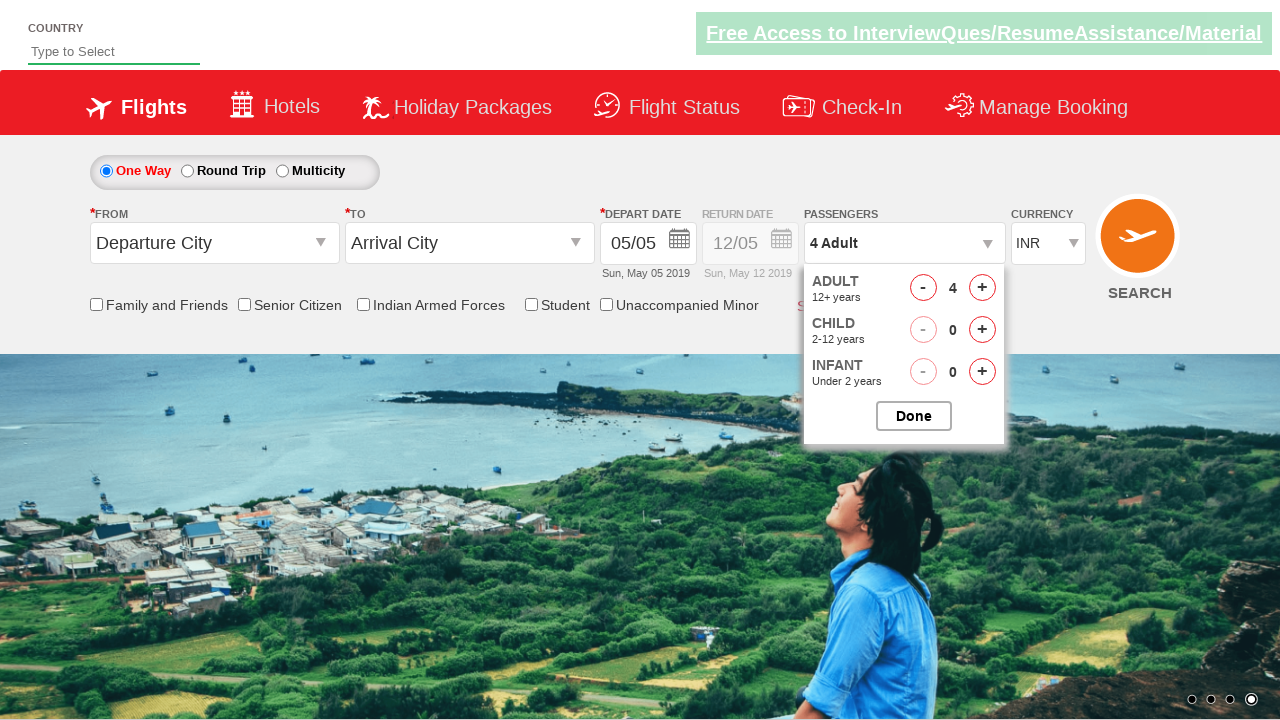

Clicked button to close passenger selection at (914, 416) on #btnclosepaxoption
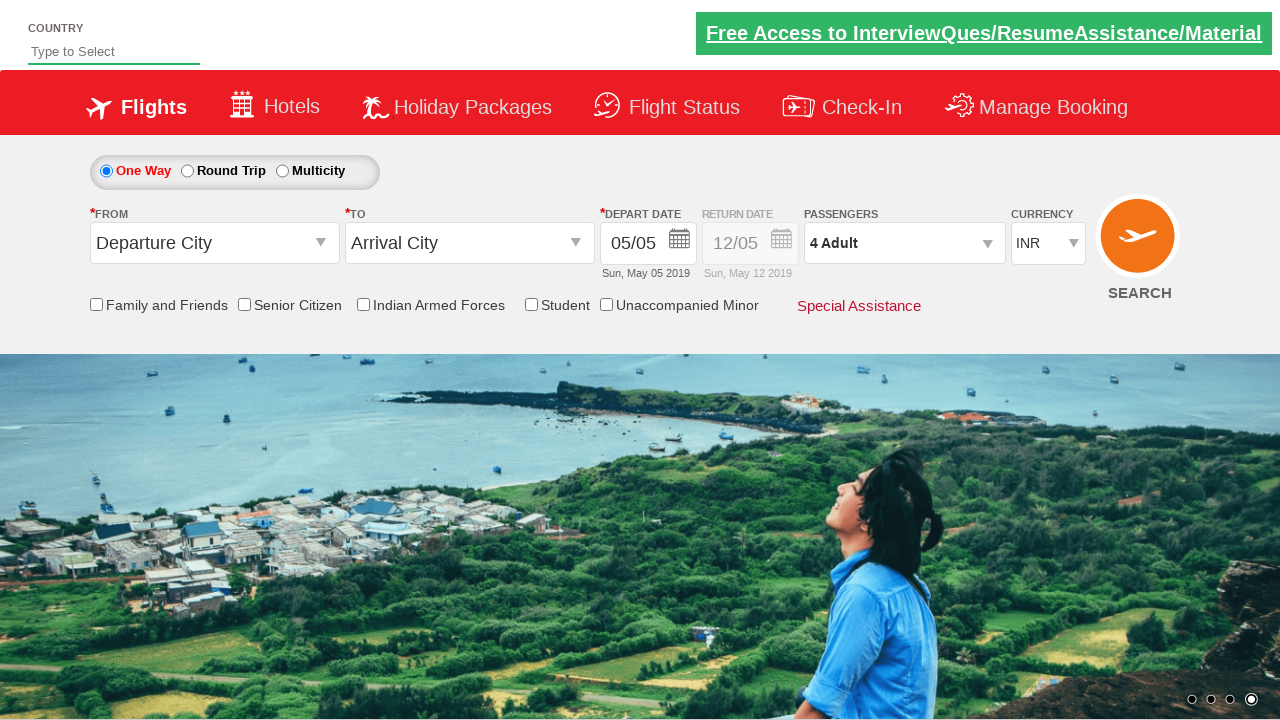

Retrieved updated passenger info text: 4 Adult
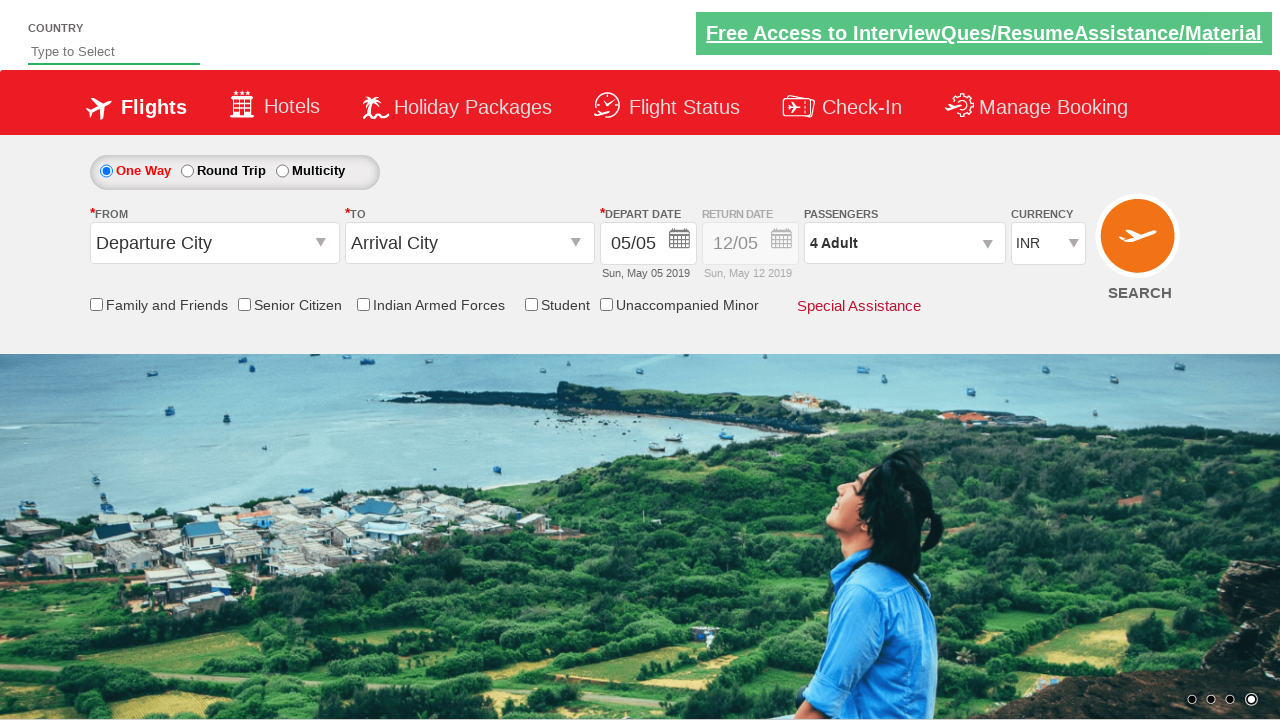

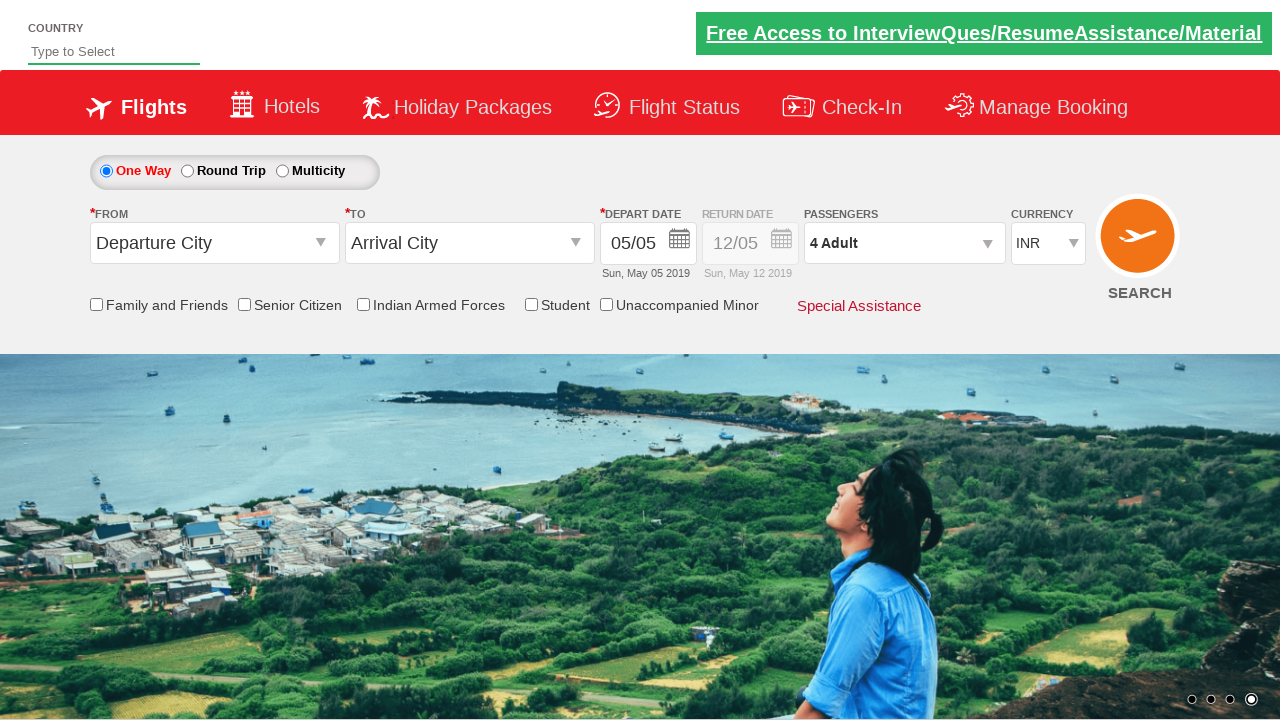